Tests basic form interaction on httpbin.org by filling in customer name and telephone fields and verifying the data was entered correctly

Starting URL: https://httpbin.org/forms/post

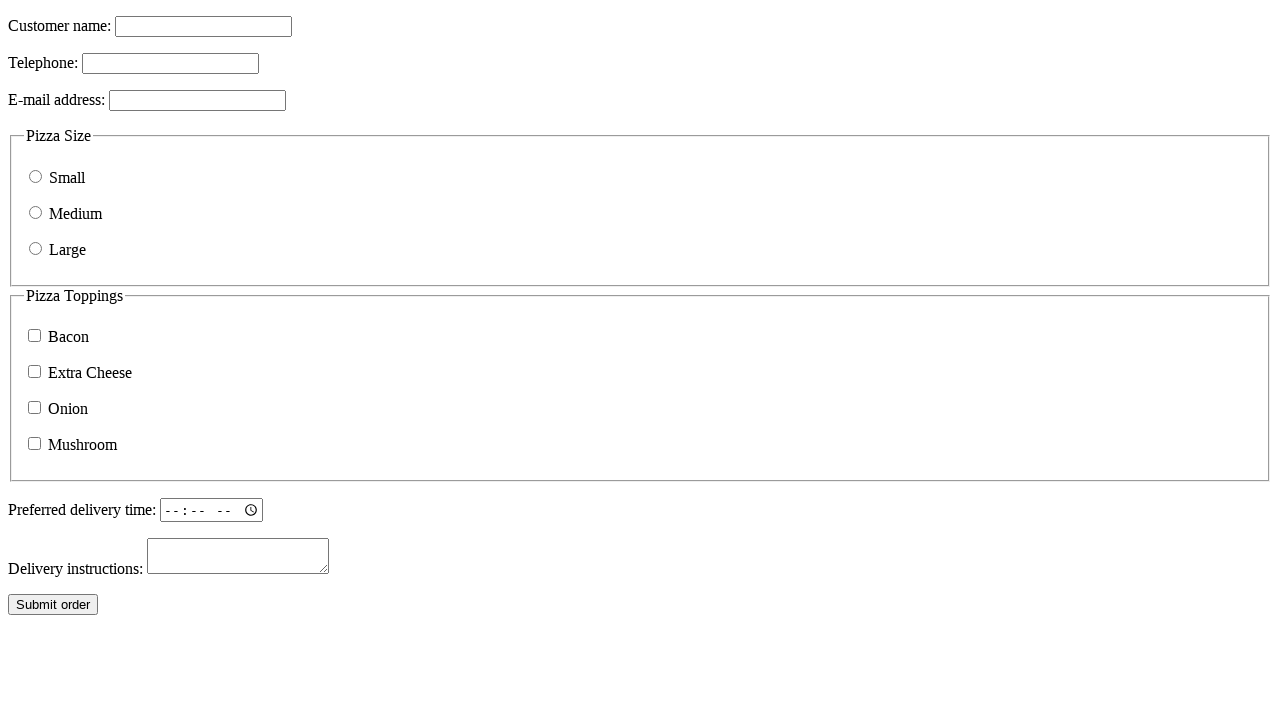

Page loaded (domcontentloaded event)
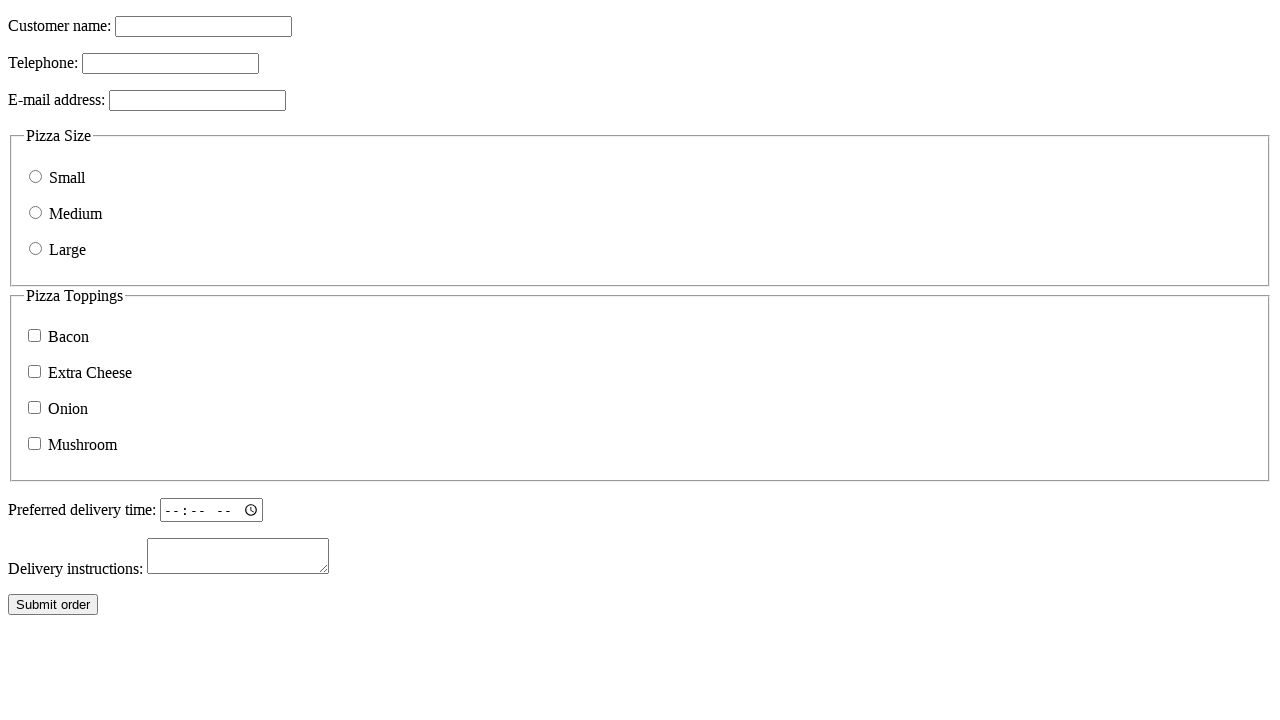

Filled customer name field with 'Test User' on input[name='custname']
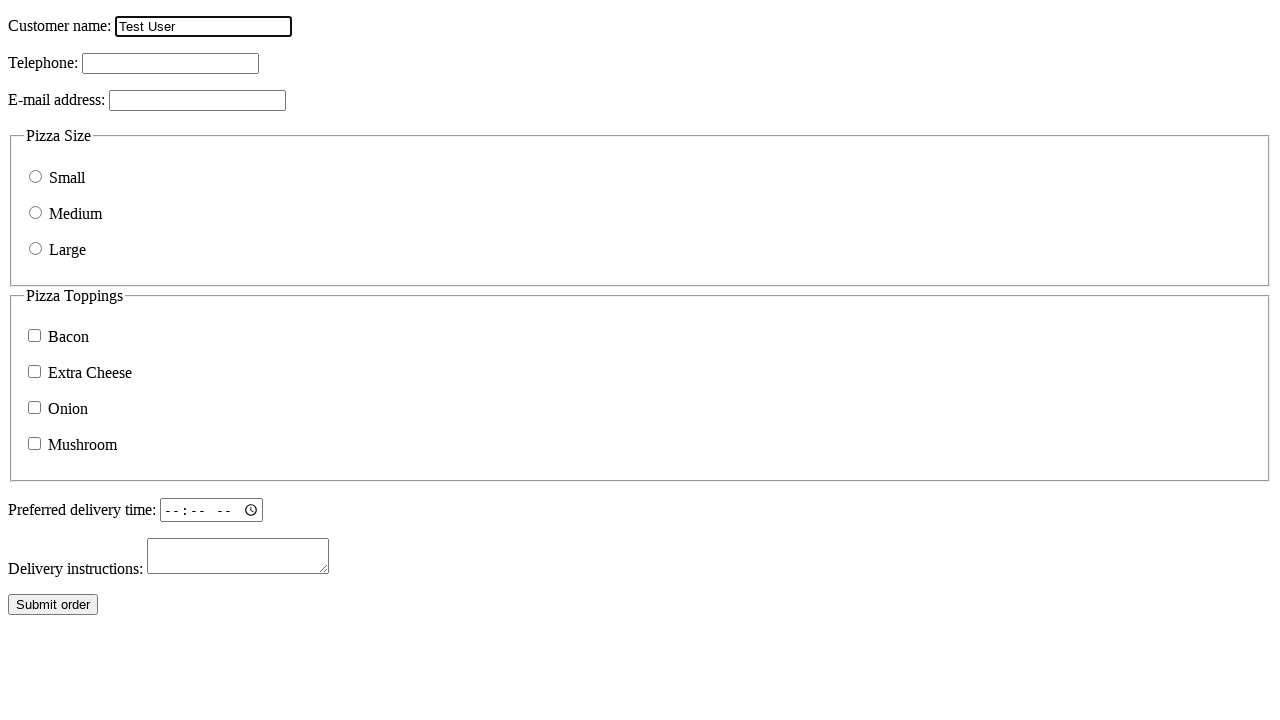

Filled customer telephone field with '123-456-7890' on input[name='custtel']
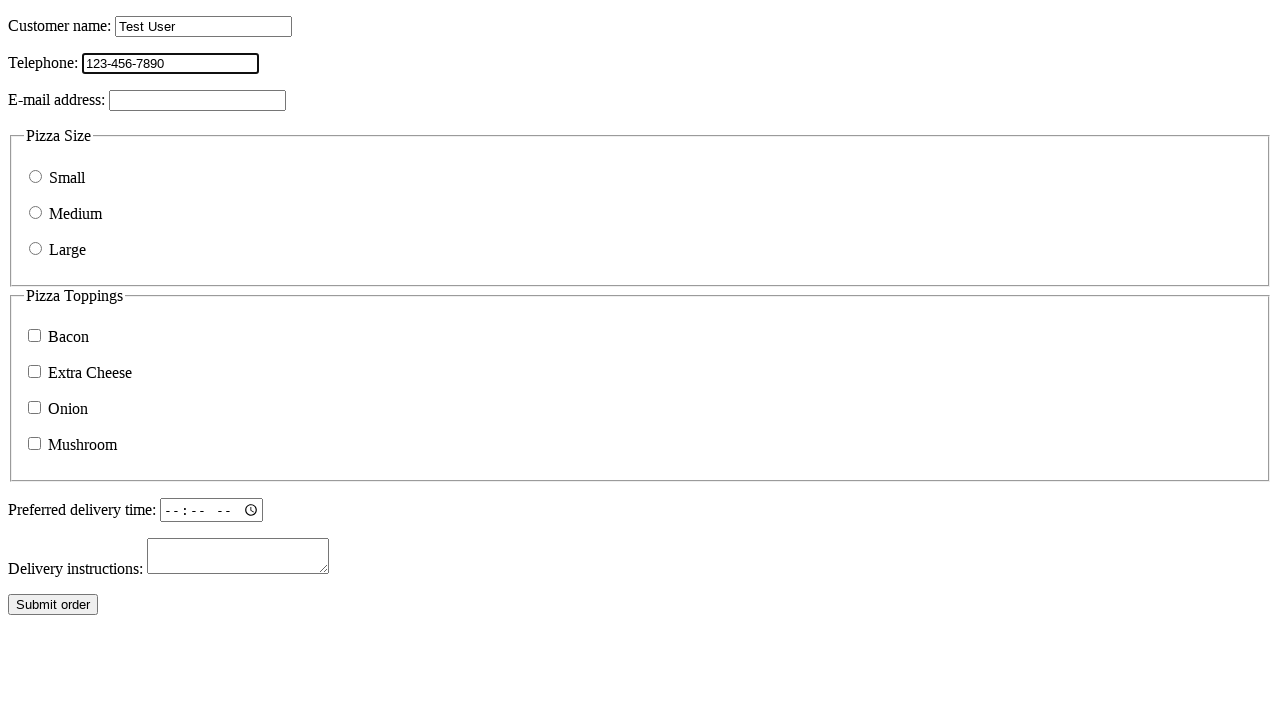

Verified customer name input field is present
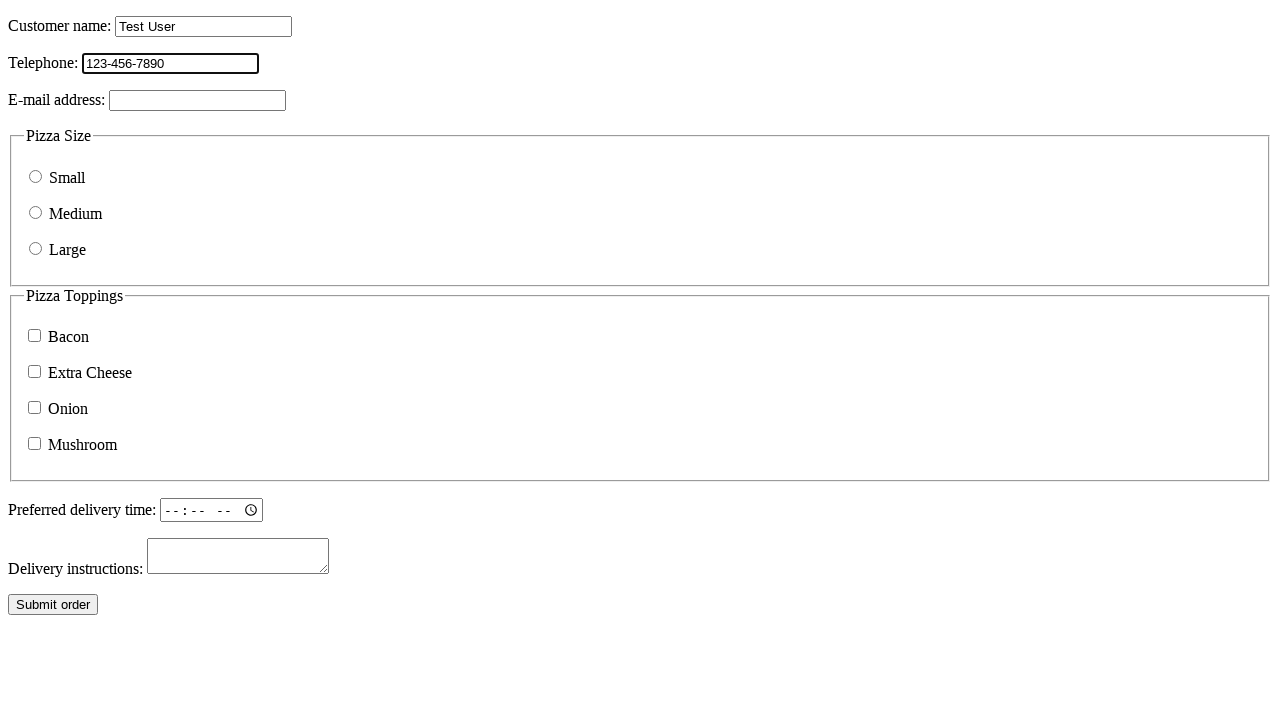

Verified customer telephone input field is present
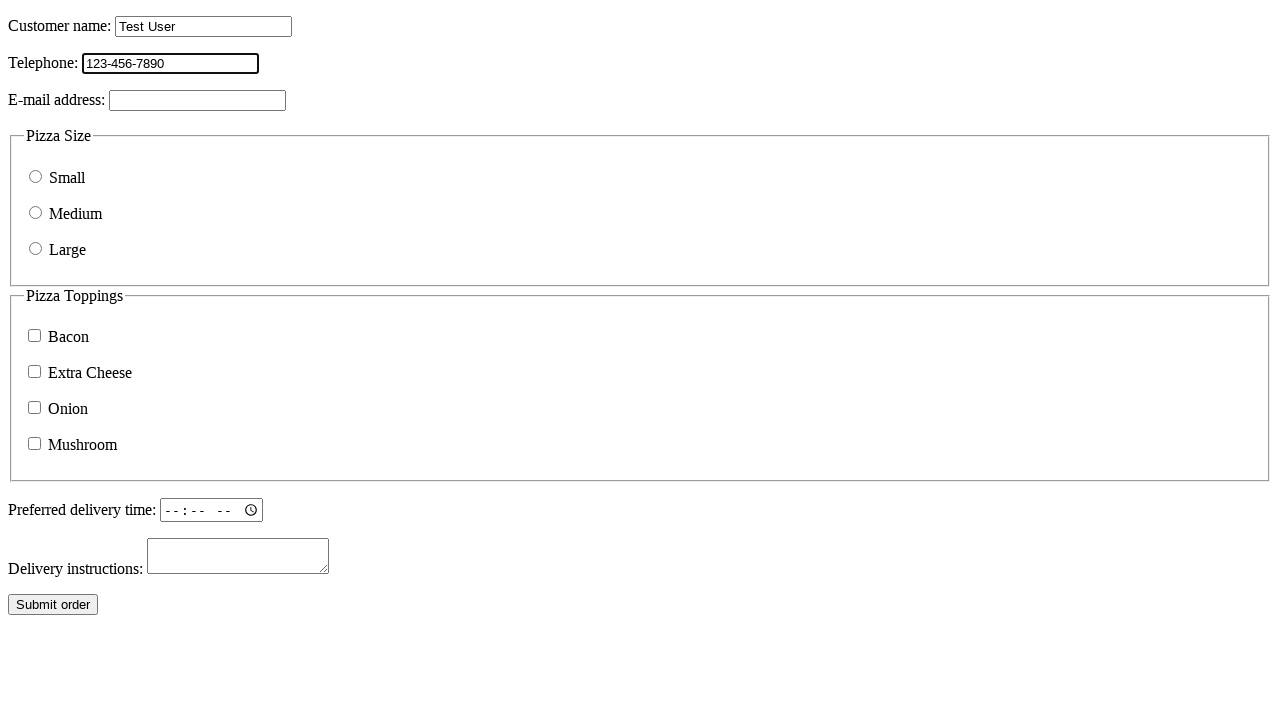

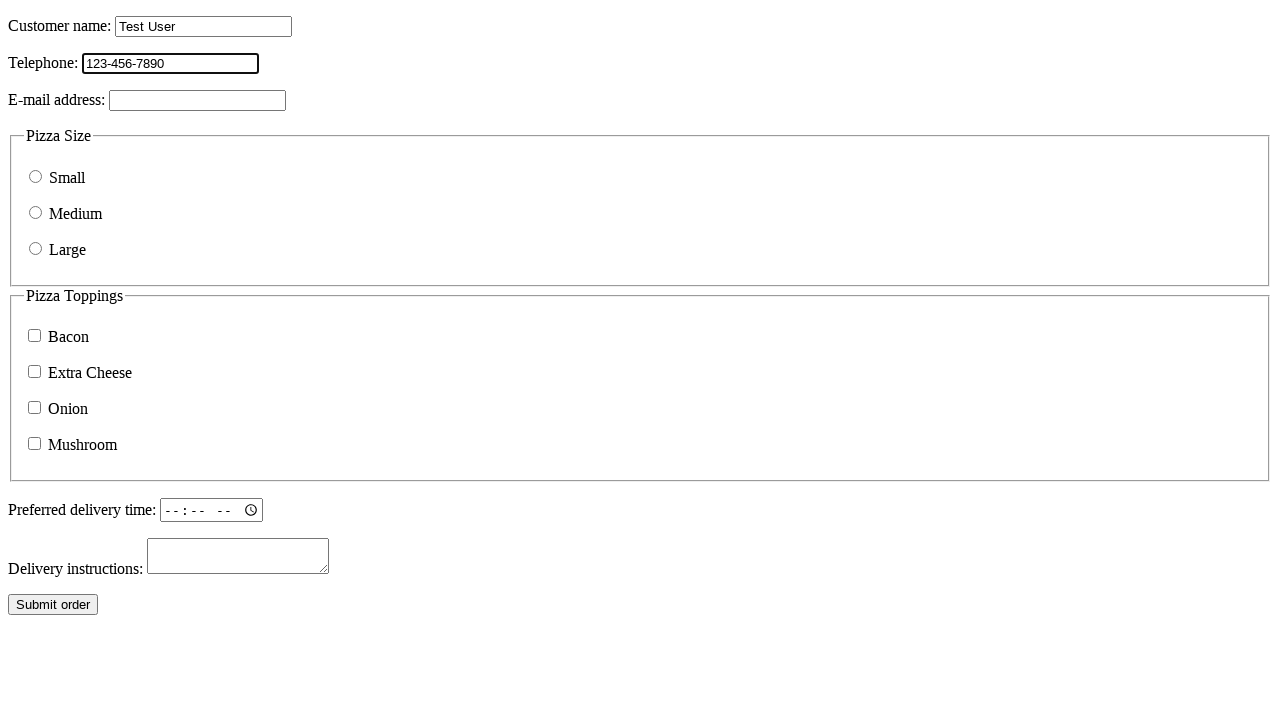